Tests the ePrime application by entering "to be or not be" text, clicking test button, and verifying the computed results show 5, 2, and 0

Starting URL: https://qe-at-cgi-fi.github.io/eprime/

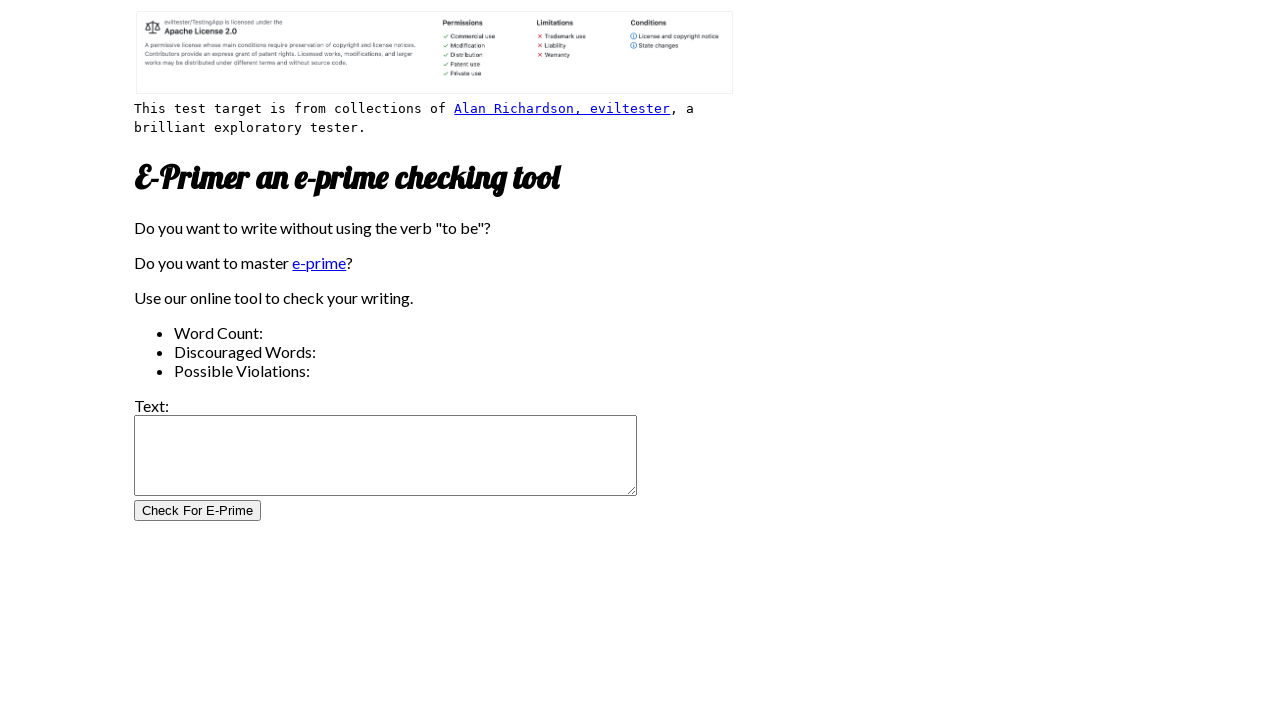

Filled test field with 'to be or not be' on #test_field
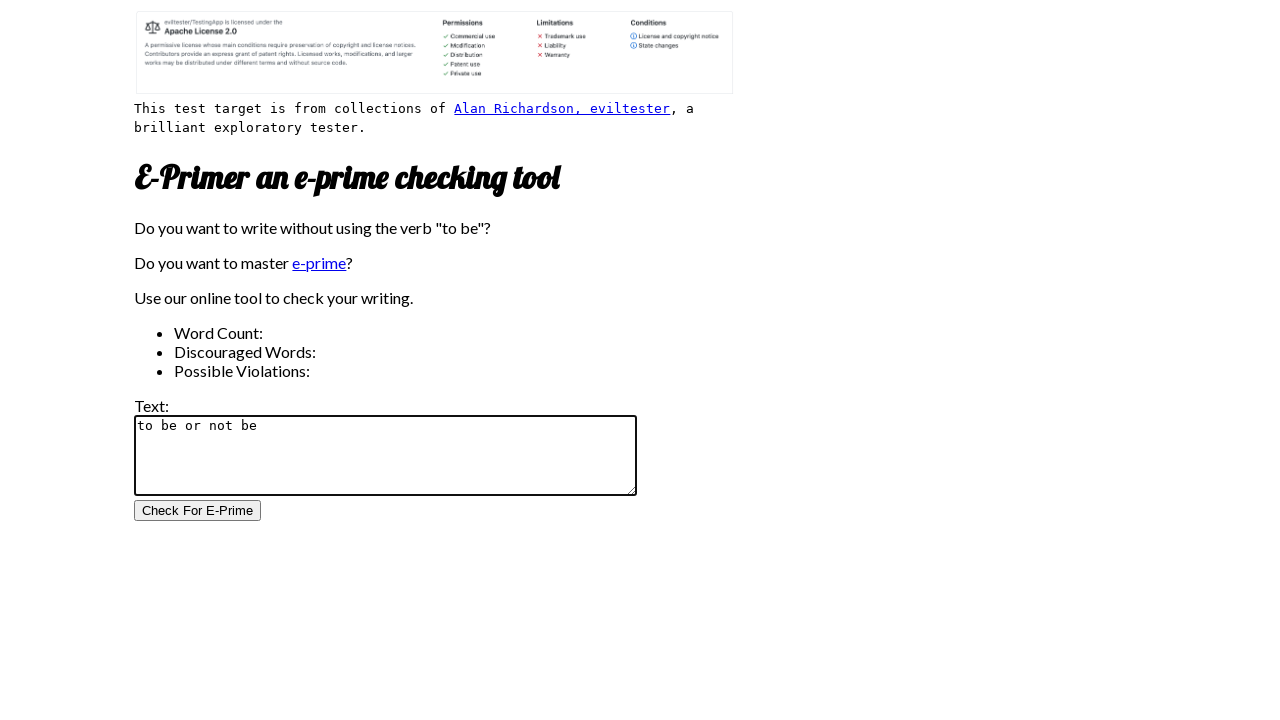

Clicked test button to compute results at (198, 511) on #test_button
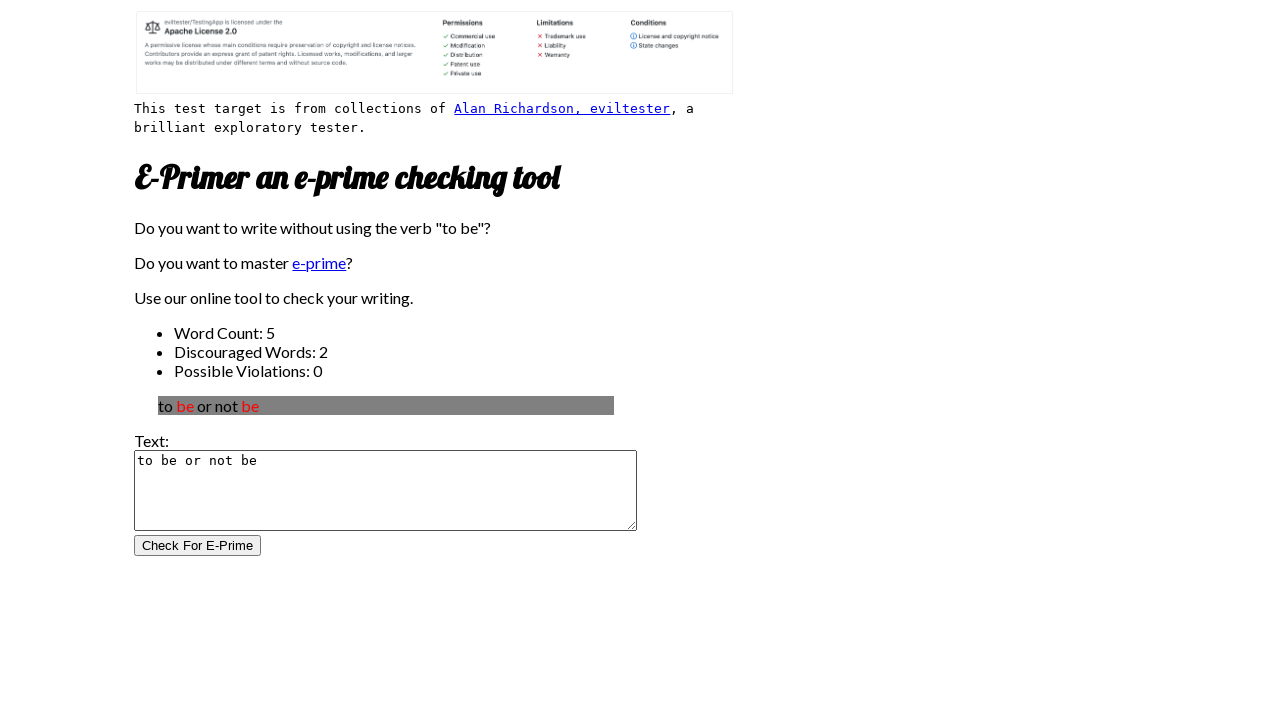

Waited for test results to load
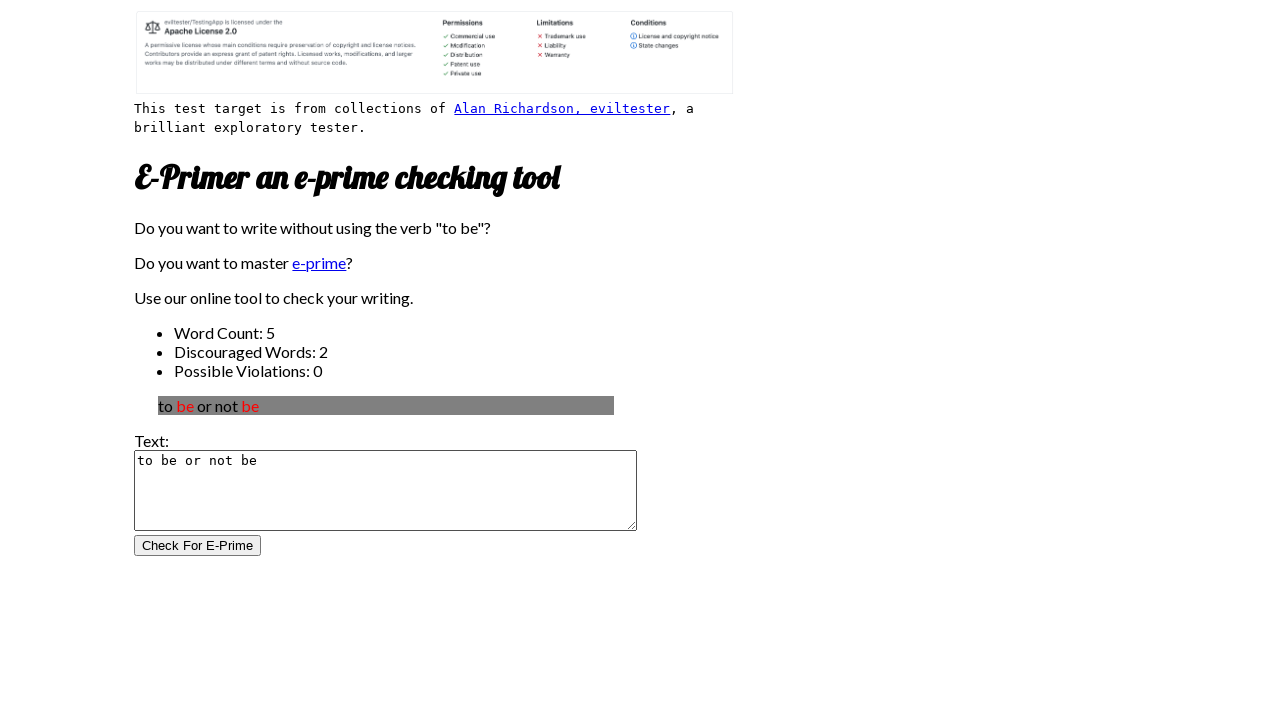

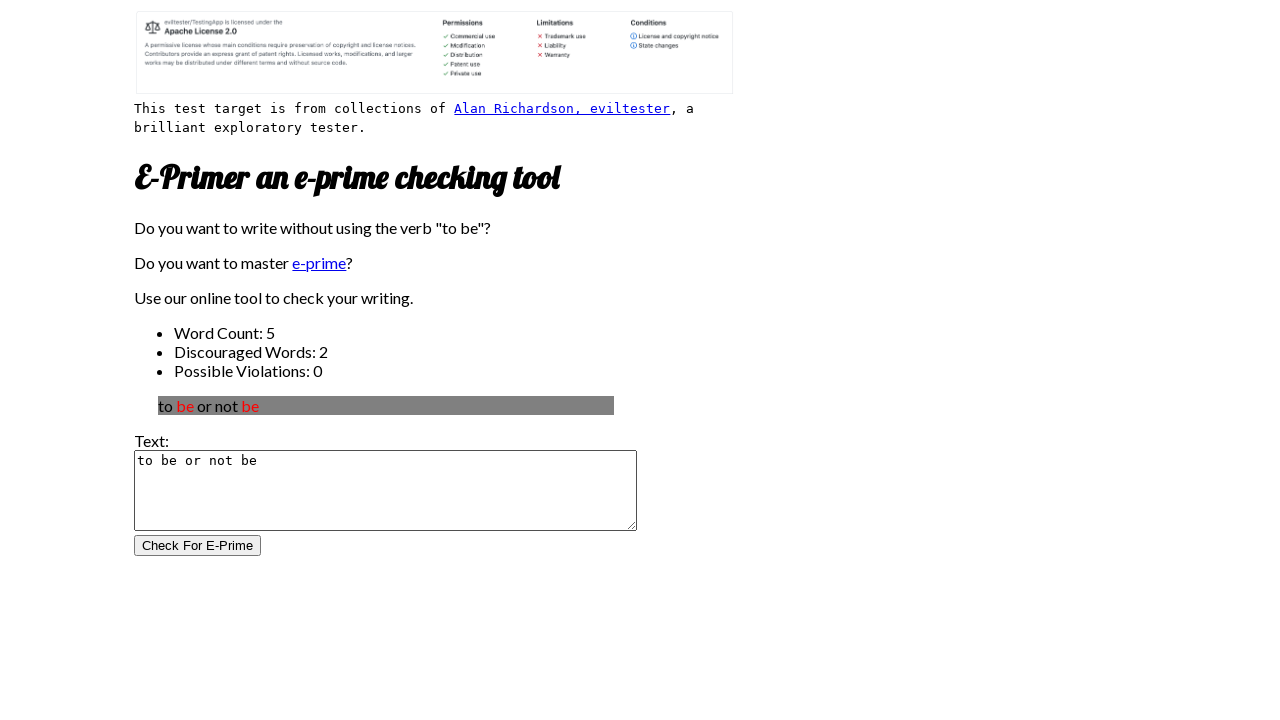